Tests that the training page loads correctly and displays the expected Russian title "Тренажёр для оттачивания навыков работы с Selenium" in the h1 heading element.

Starting URL: https://otus.home.kartushin.su/training.html

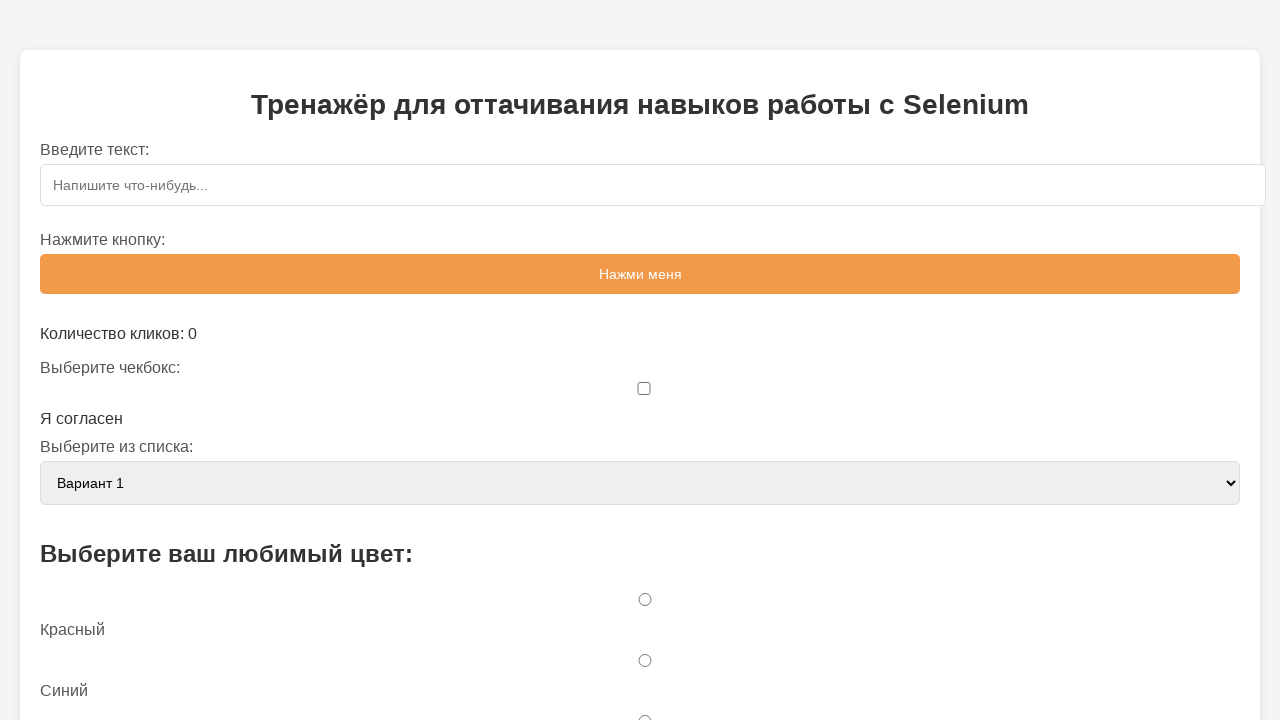

Navigated to training page at https://otus.home.kartushin.su/training.html
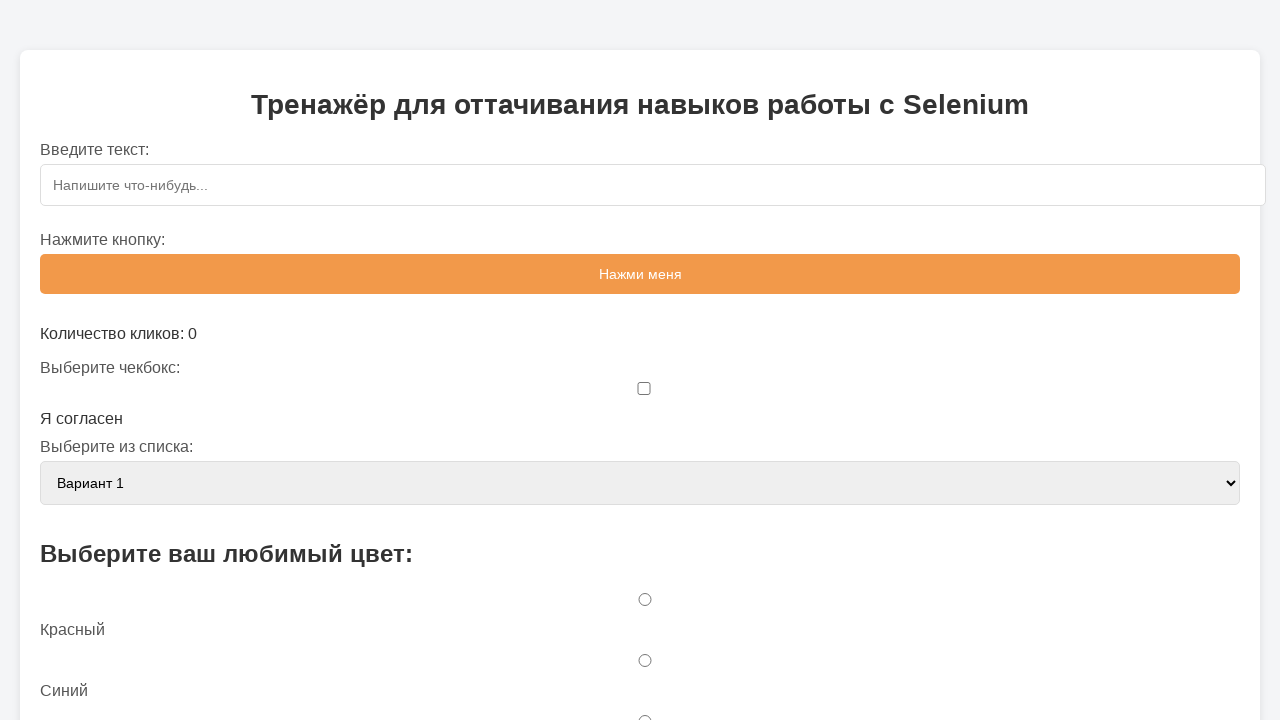

H1 heading element became visible
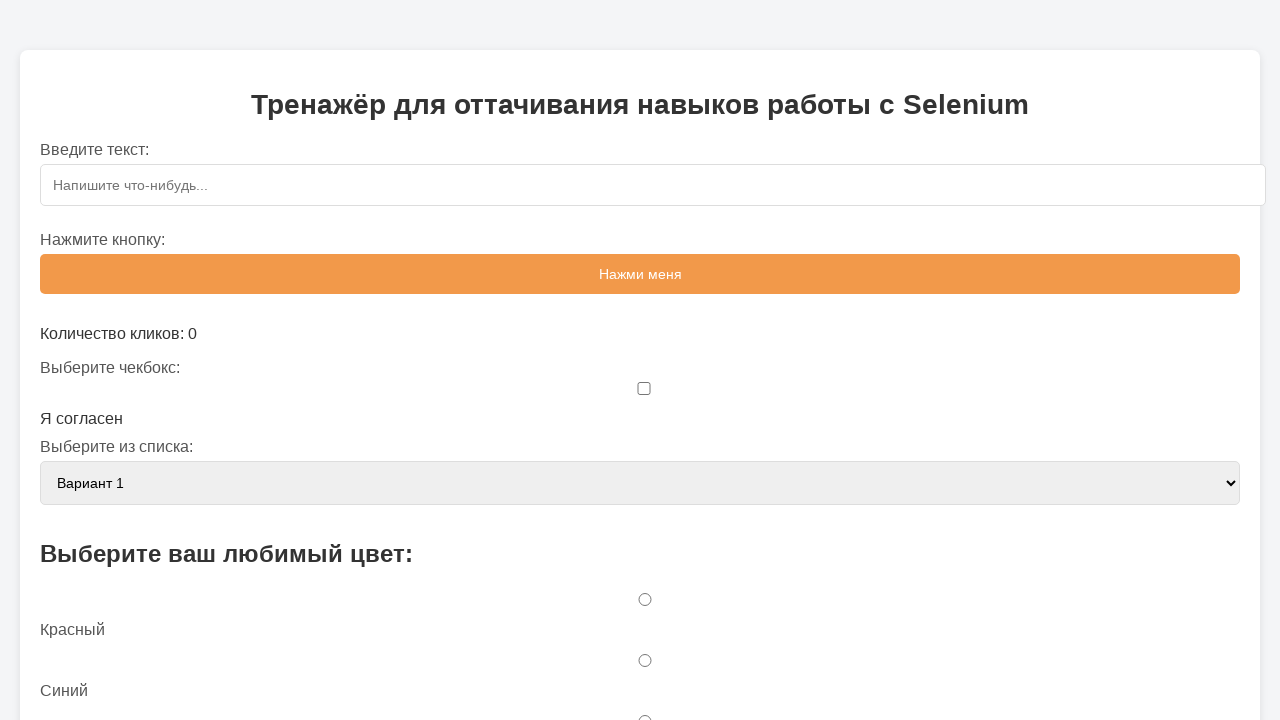

Retrieved h1 text content
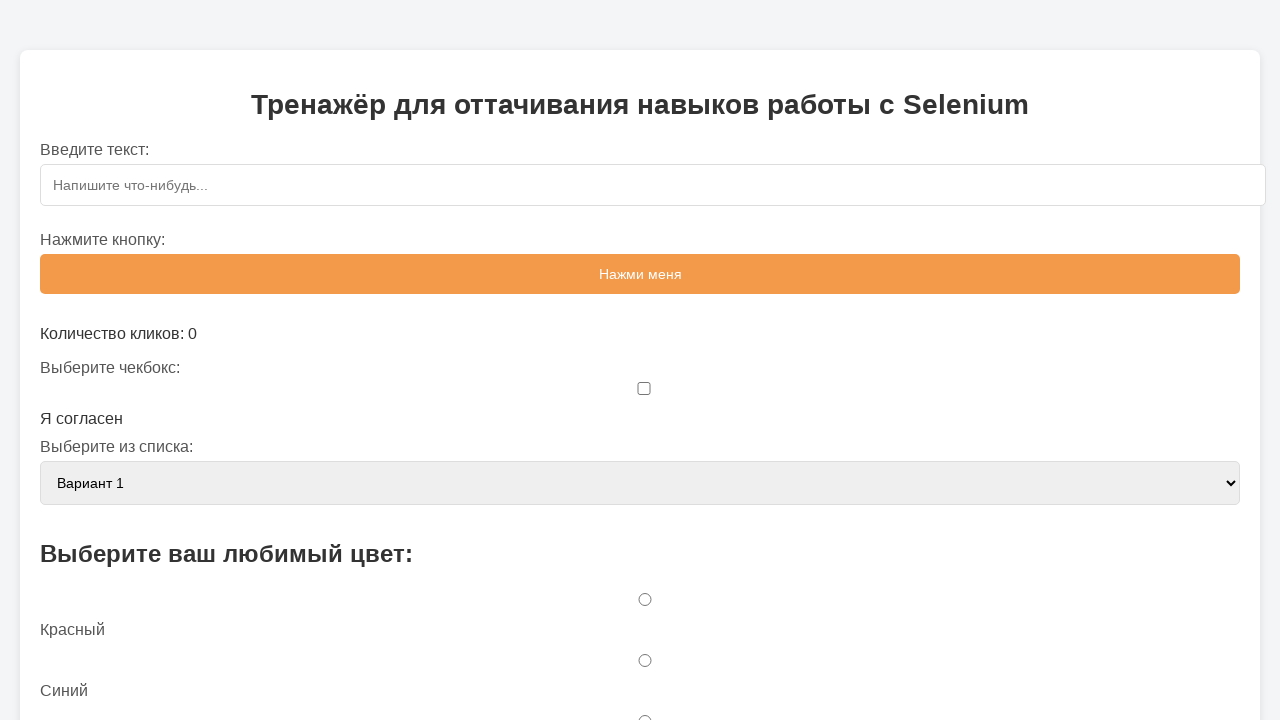

Verified h1 text matches expected title 'Тренажёр для оттачивания навыков работы с Selenium'
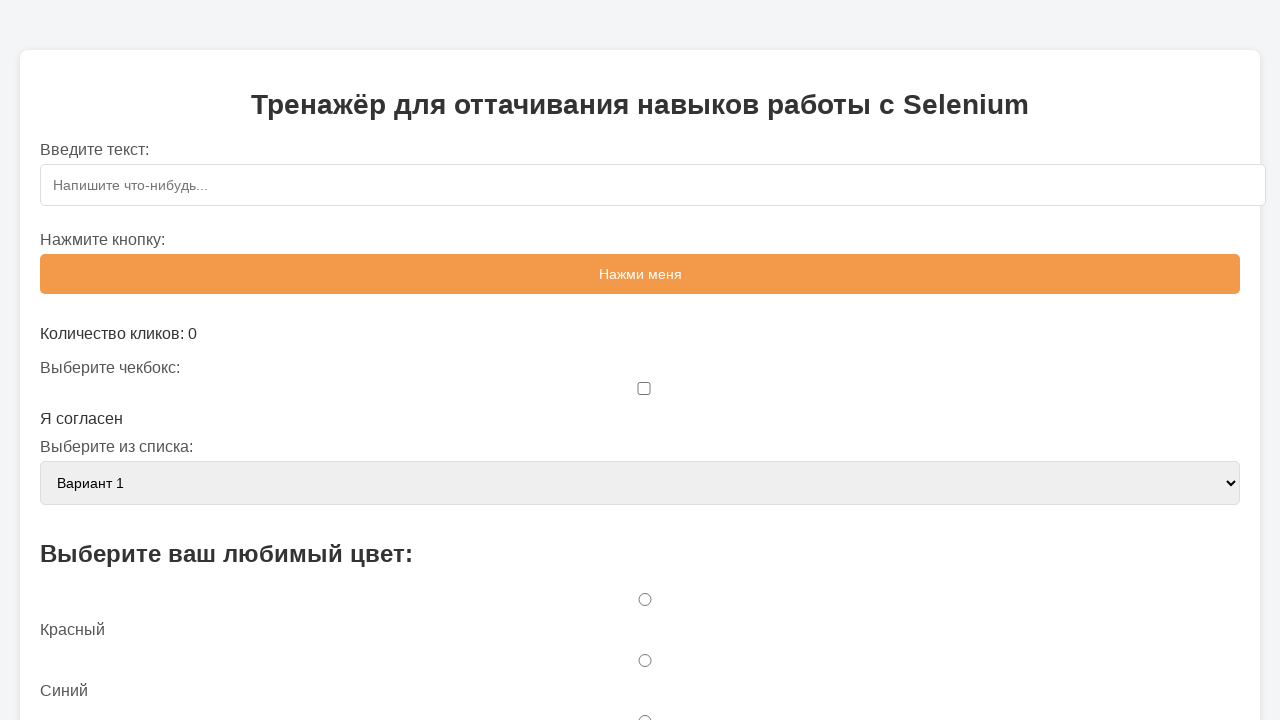

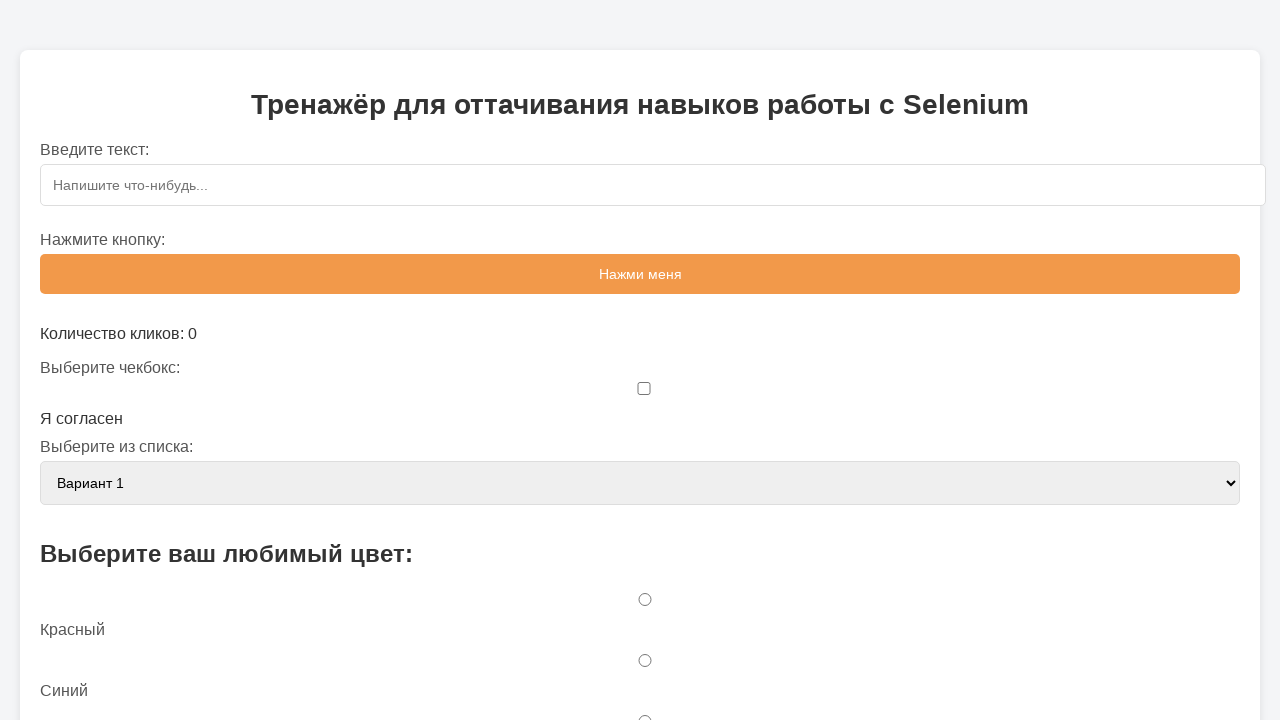